Tests handling of a JavaScript prompt alert by clicking a button, entering text into the prompt, and accepting it

Starting URL: https://konflic.github.io/examples/pages/alerts.html

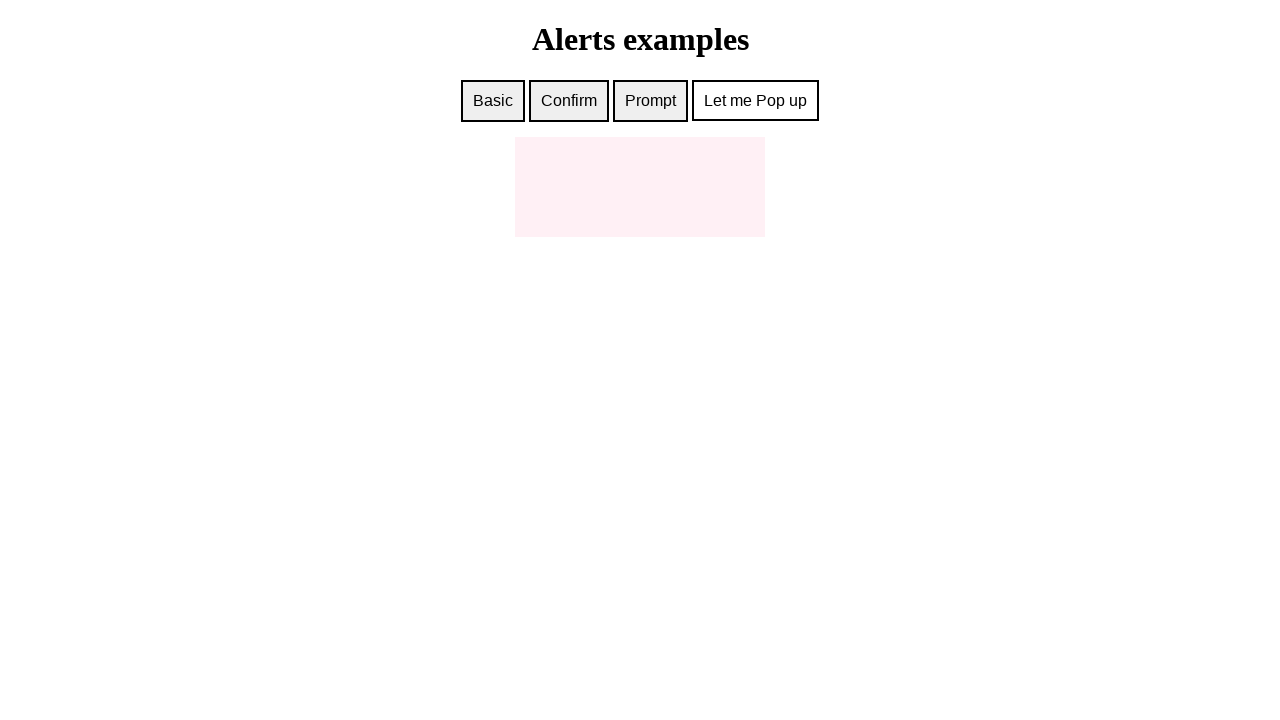

Set up dialog handler to accept prompt with text 'Hello, from Playwright!'
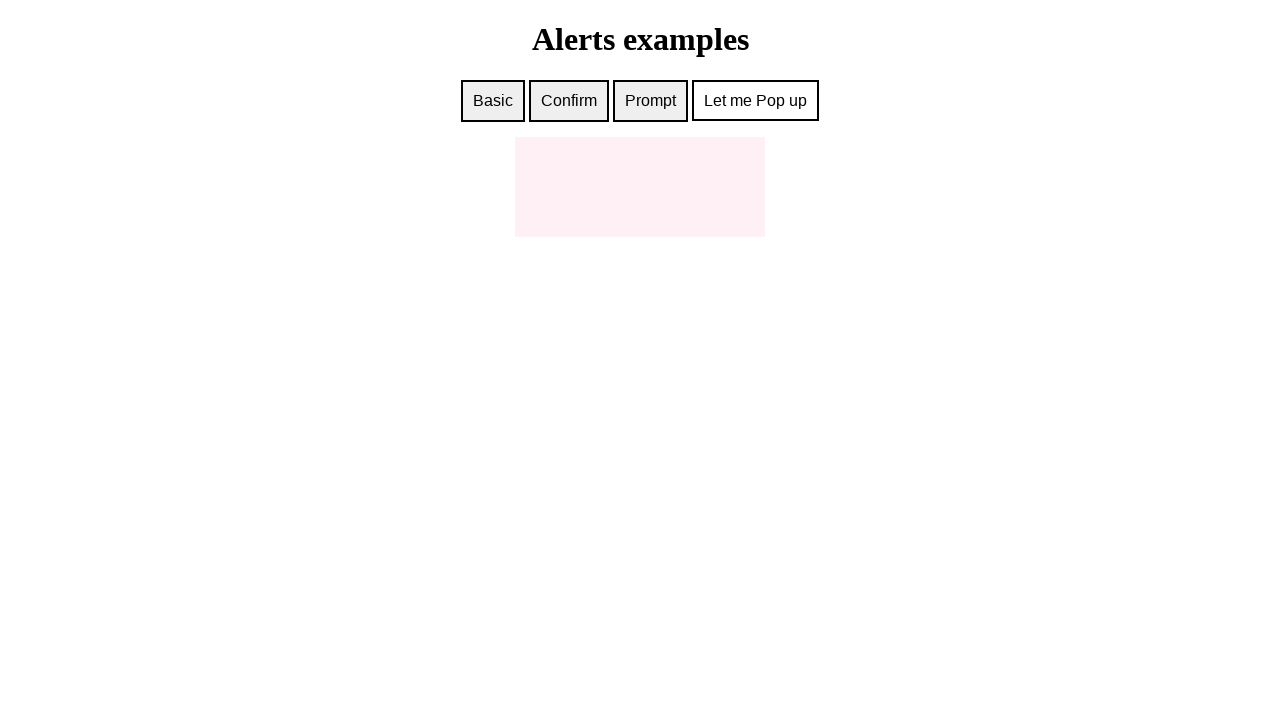

Clicked prompt button to trigger JavaScript prompt alert at (650, 101) on #prompt
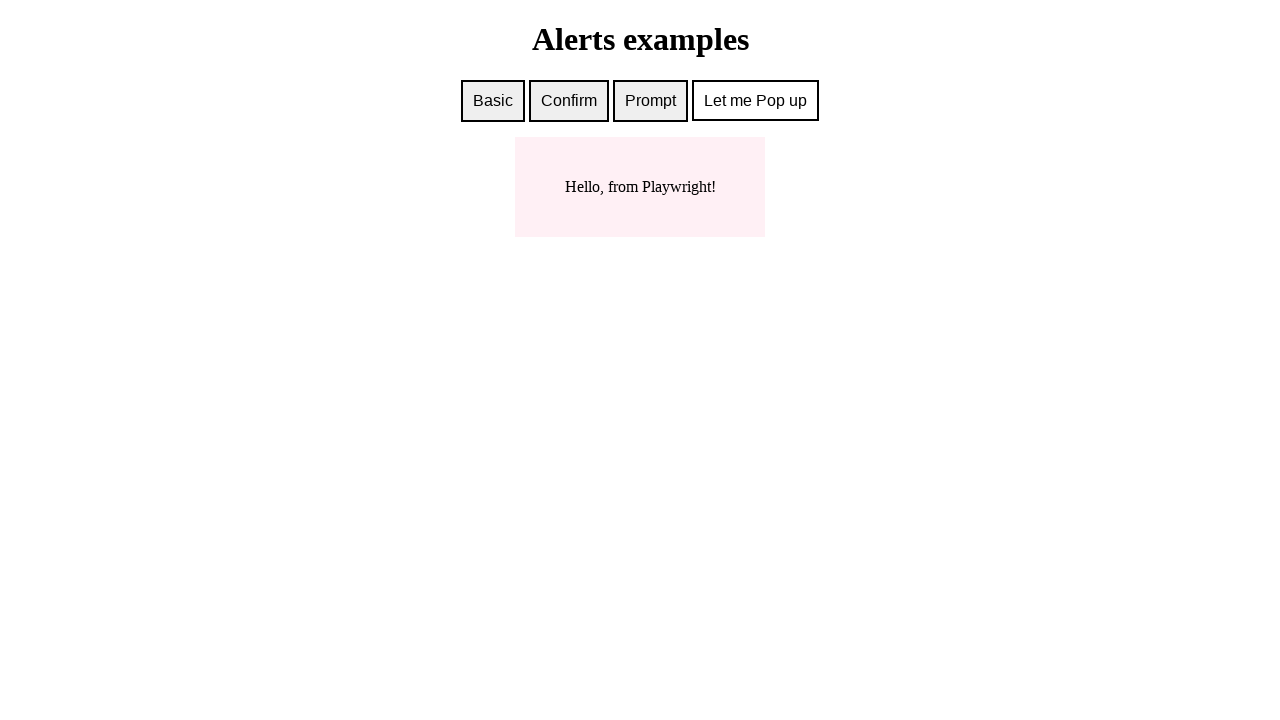

Waited 500ms for dialog to be processed
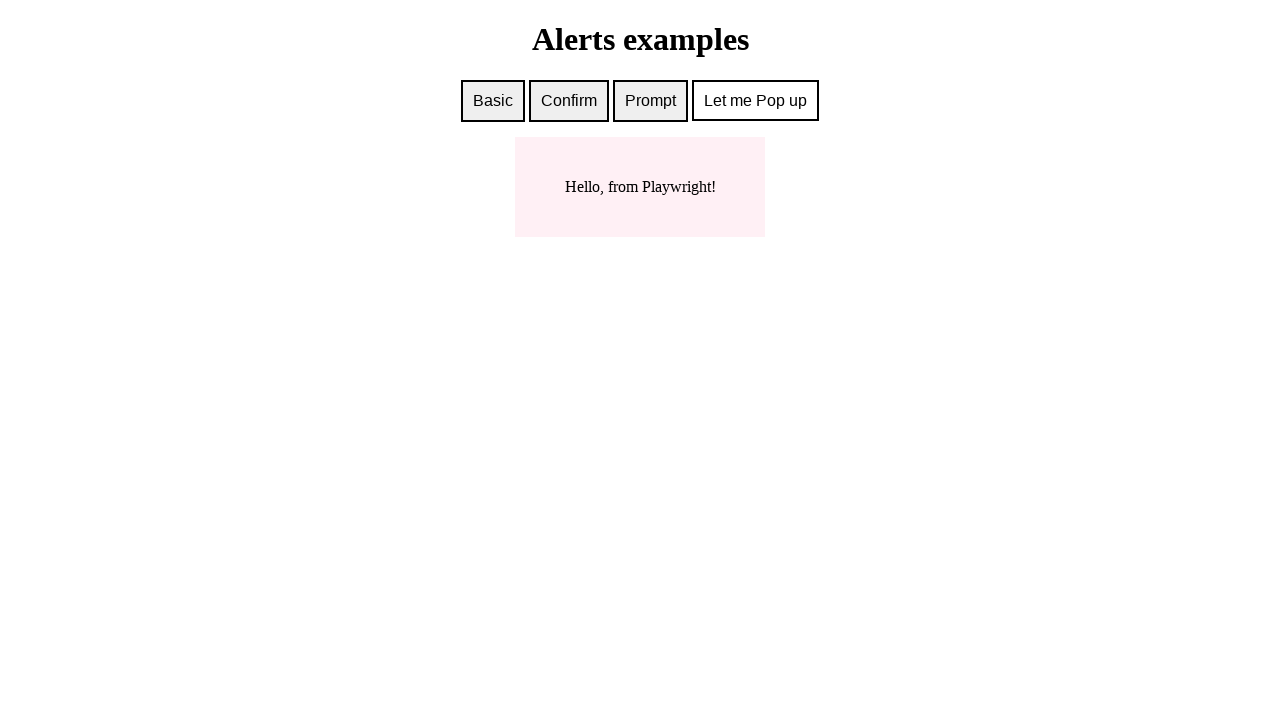

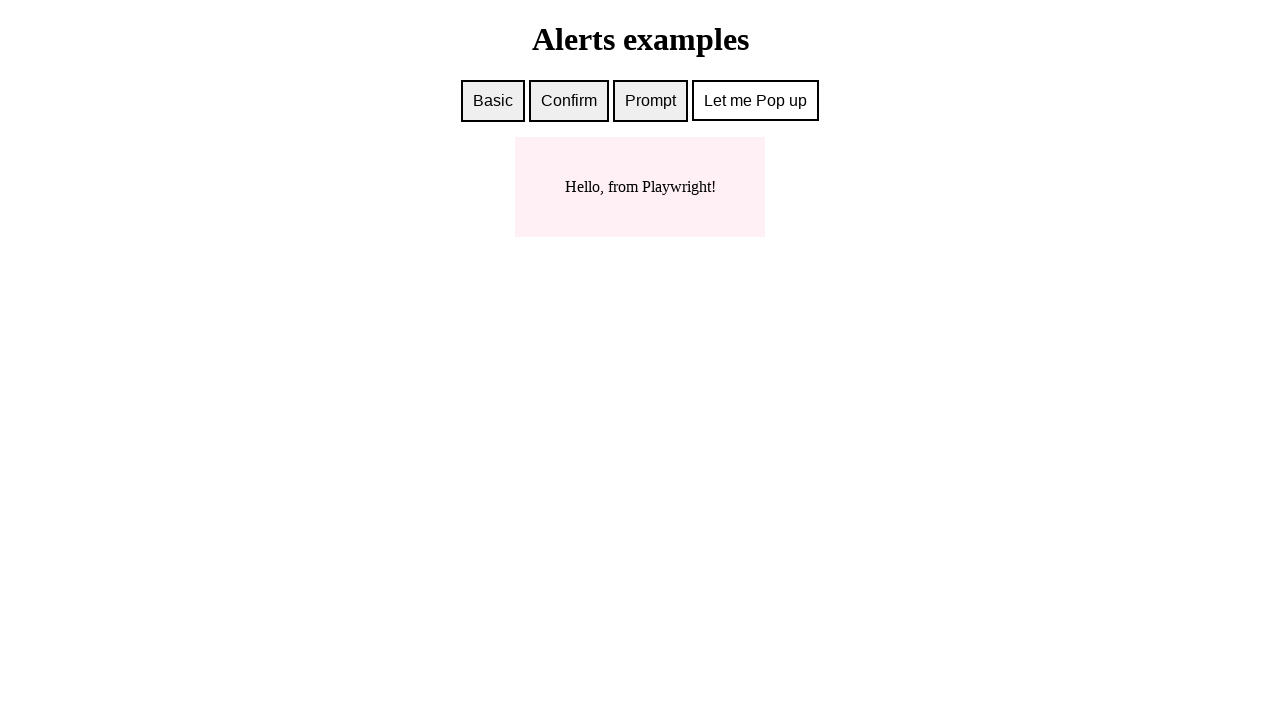